Tests drag and drop functionality on jQuery UI droppable demo by dragging an element from source to destination within an iframe

Starting URL: https://jqueryui.com/droppable/

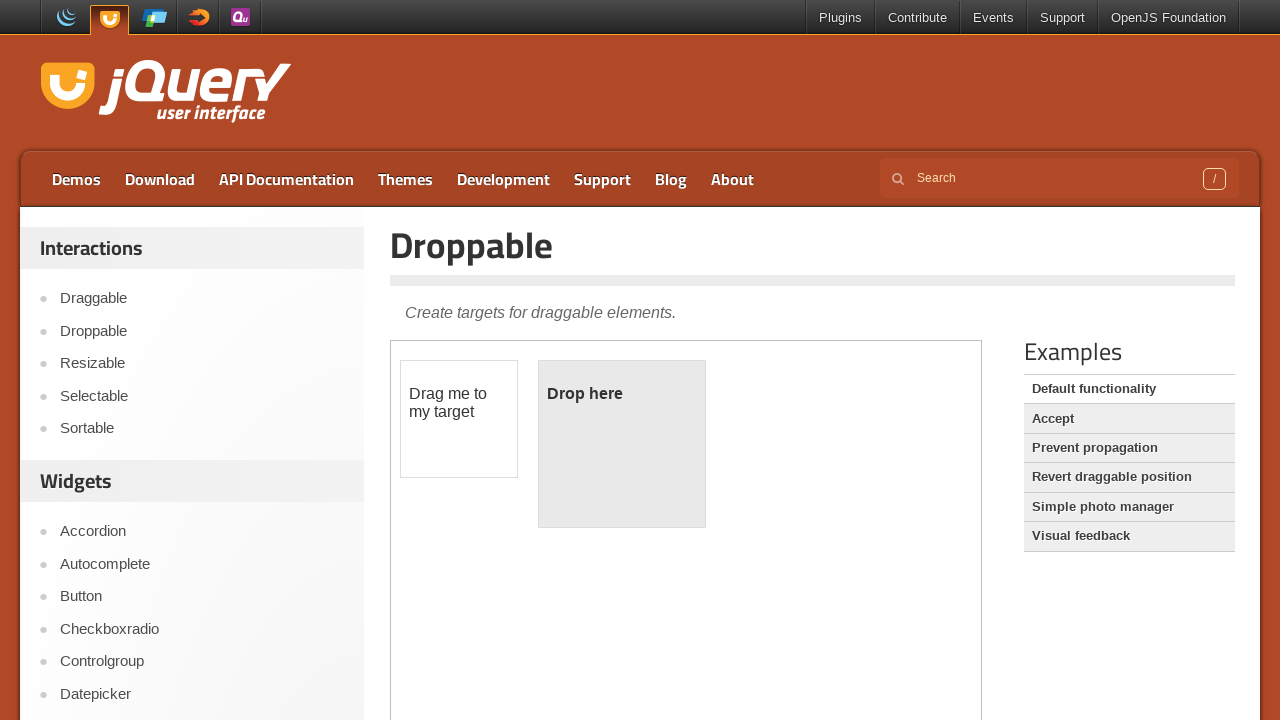

Located demo iframe containing draggable and droppable elements
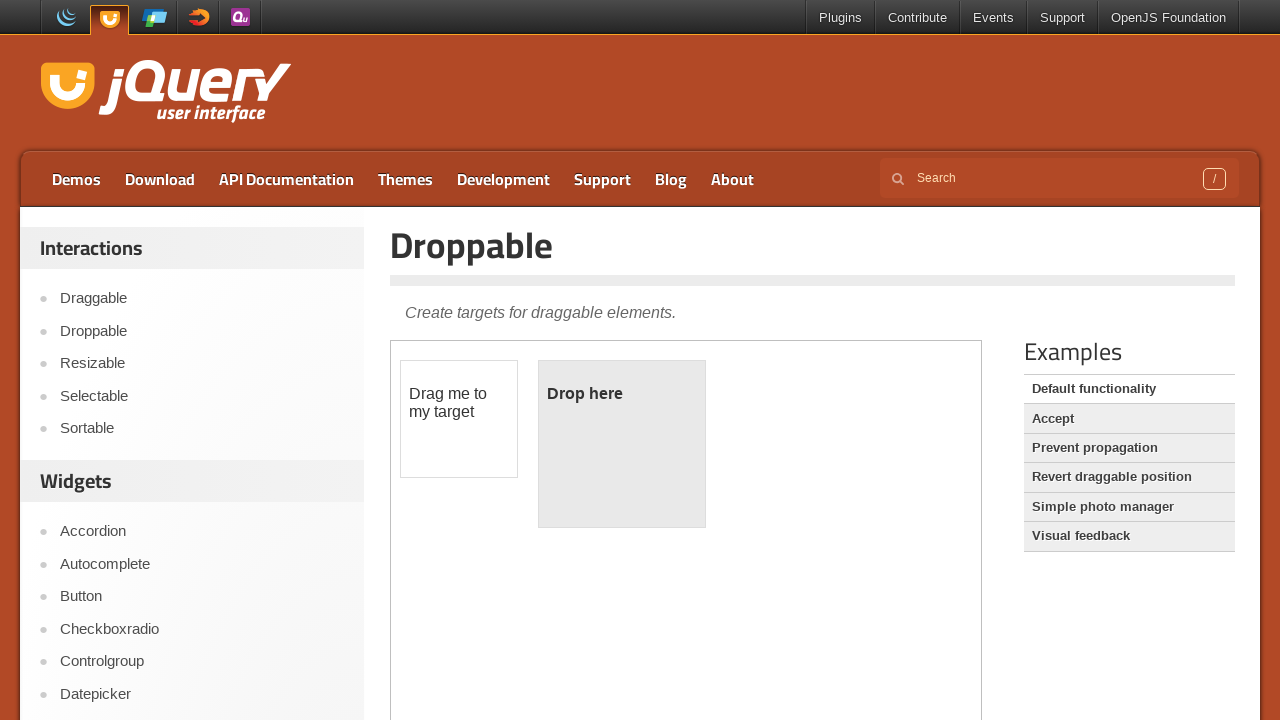

Located source draggable element (#draggable) within iframe
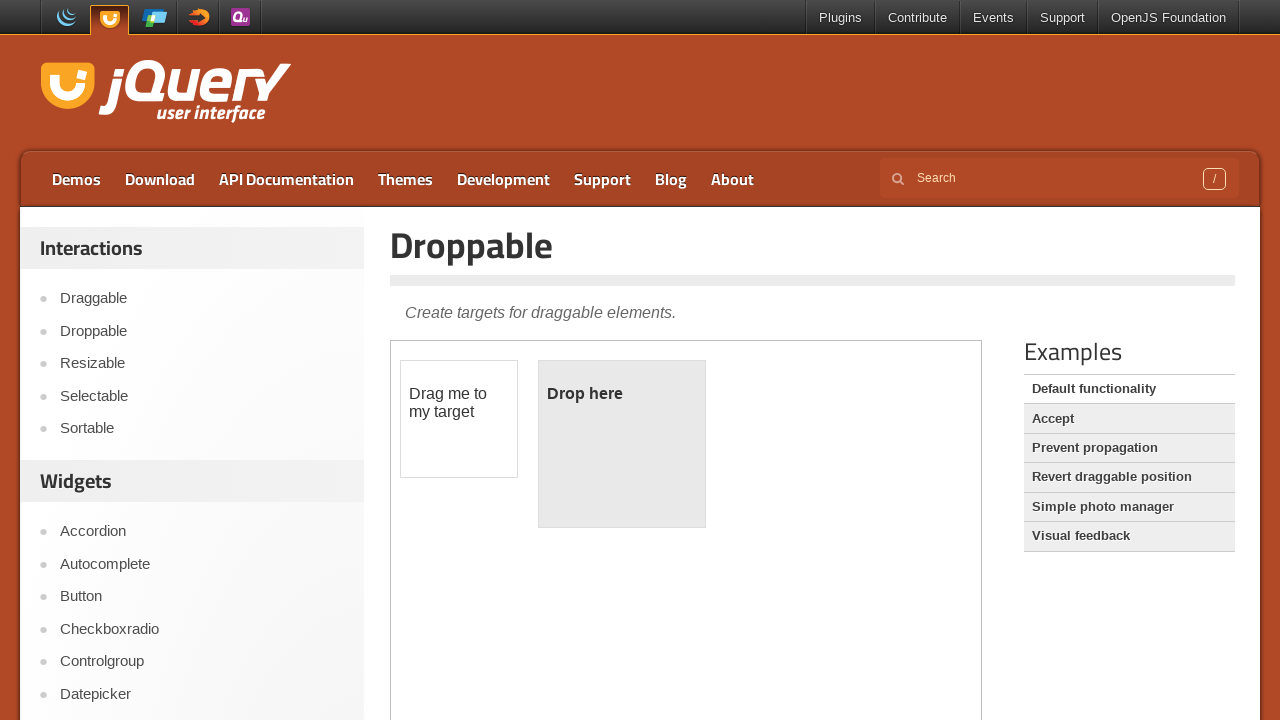

Located destination droppable element (#droppable) within iframe
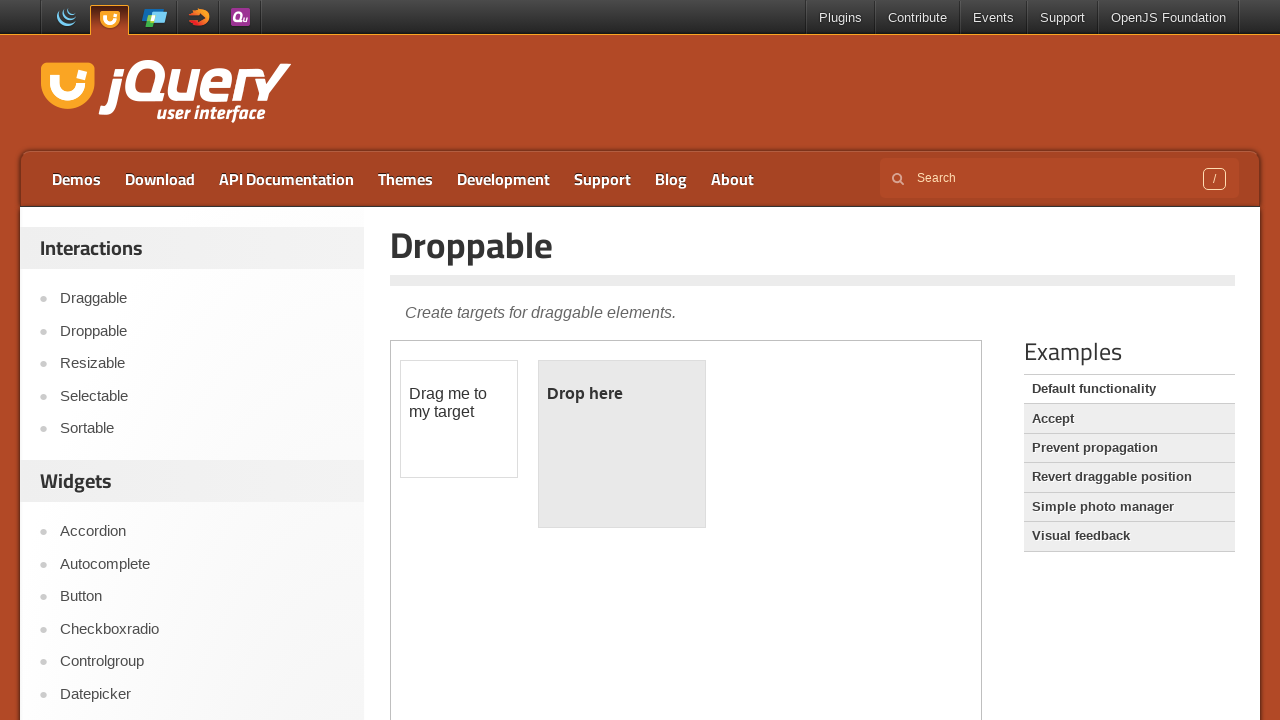

Dragged element from source to destination - drag and drop action completed at (622, 444)
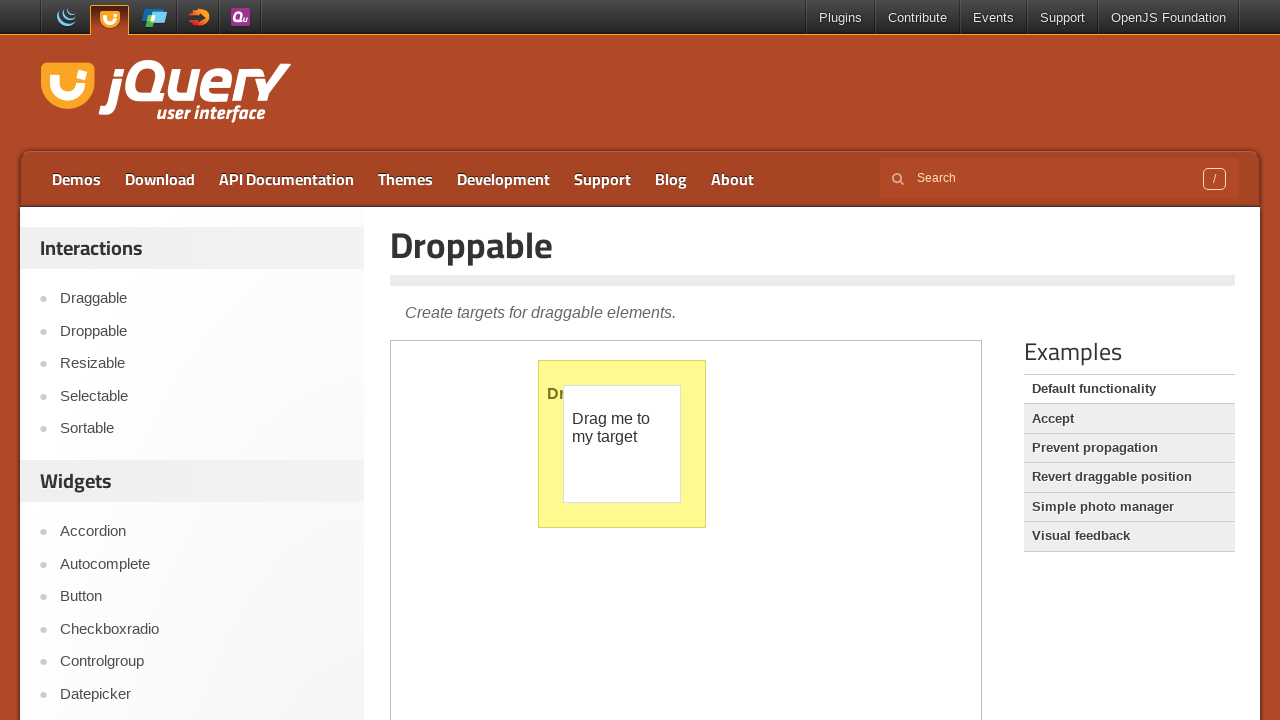

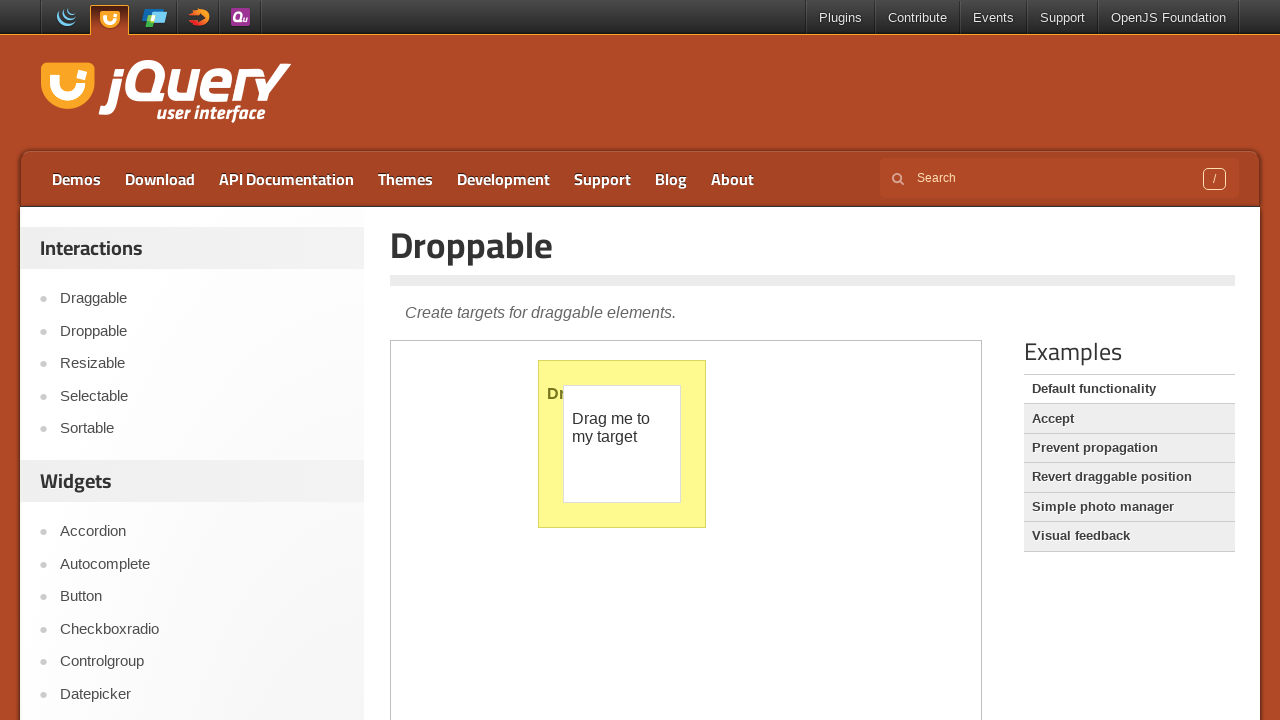